Tests checkbox interaction by clicking on three checkboxes on a Selenium practice page to verify they can be selected.

Starting URL: https://www.tutorialspoint.com/selenium/practice/selenium_automation_practice.php

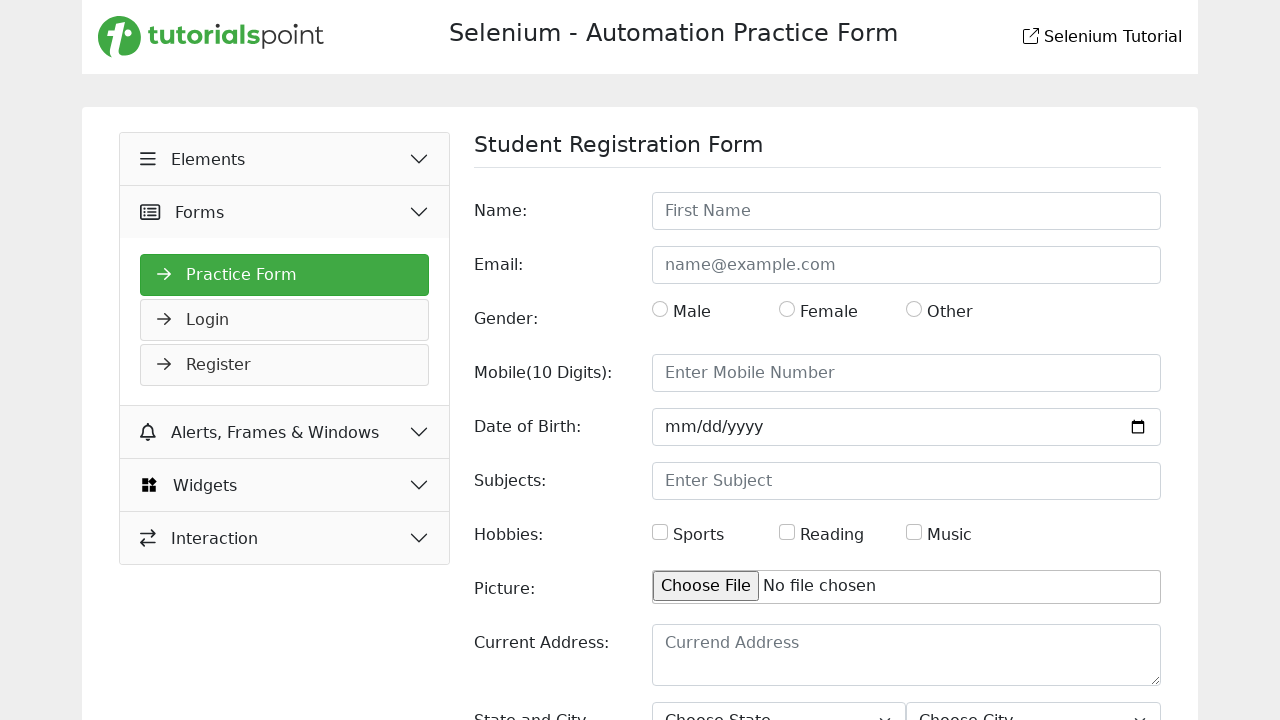

Clicked first checkbox at (660, 532) on (//input[@type='checkbox'])[1]
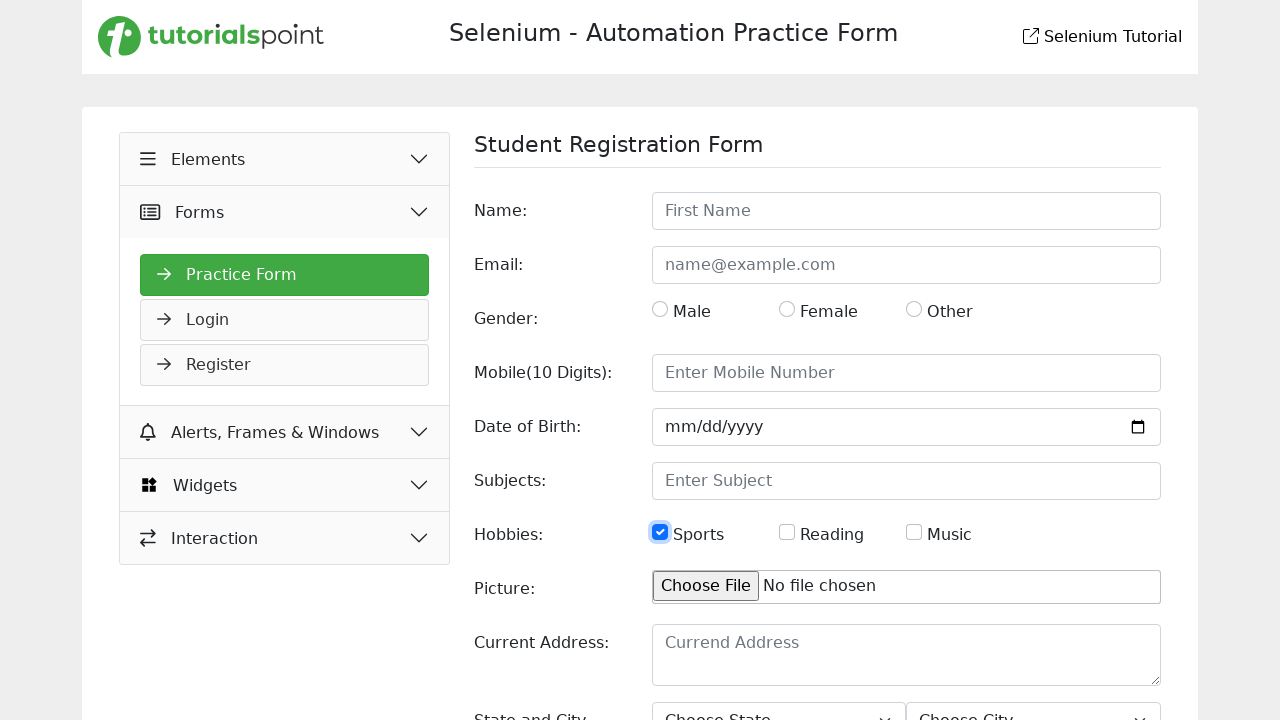

Clicked second checkbox at (787, 532) on (//input[@type='checkbox'])[2]
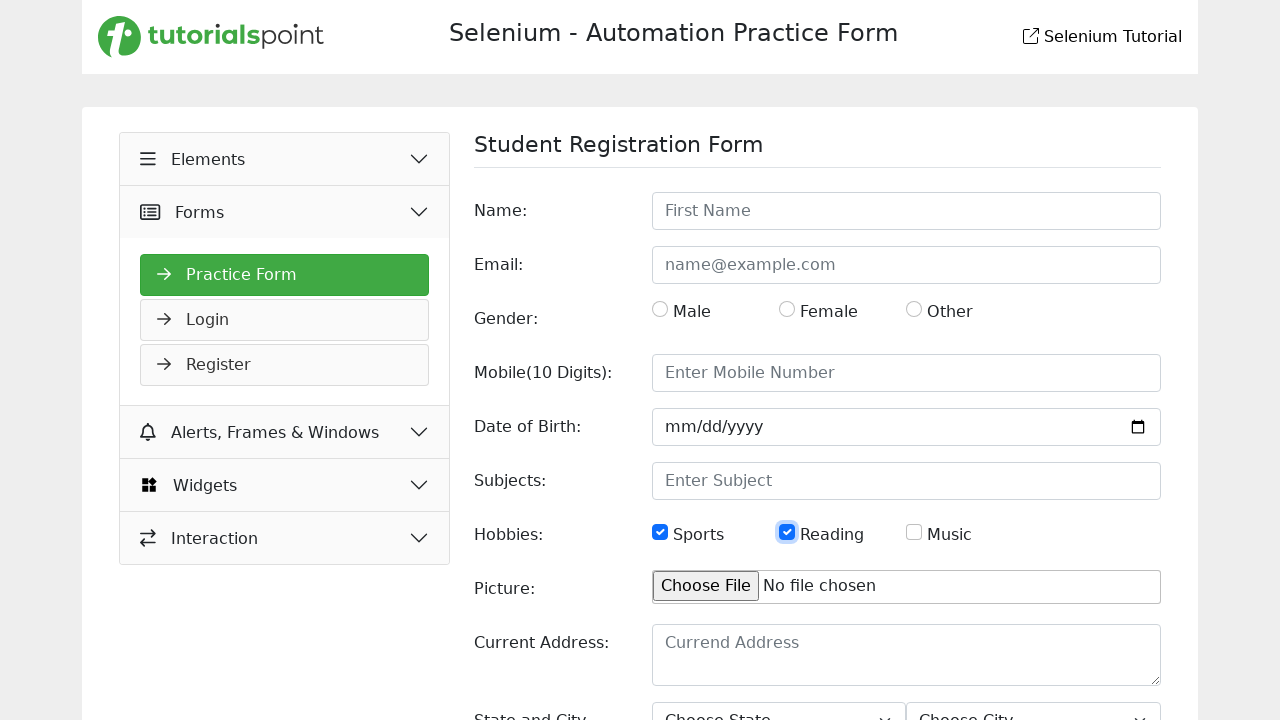

Clicked third checkbox at (914, 532) on (//input[@type='checkbox'])[3]
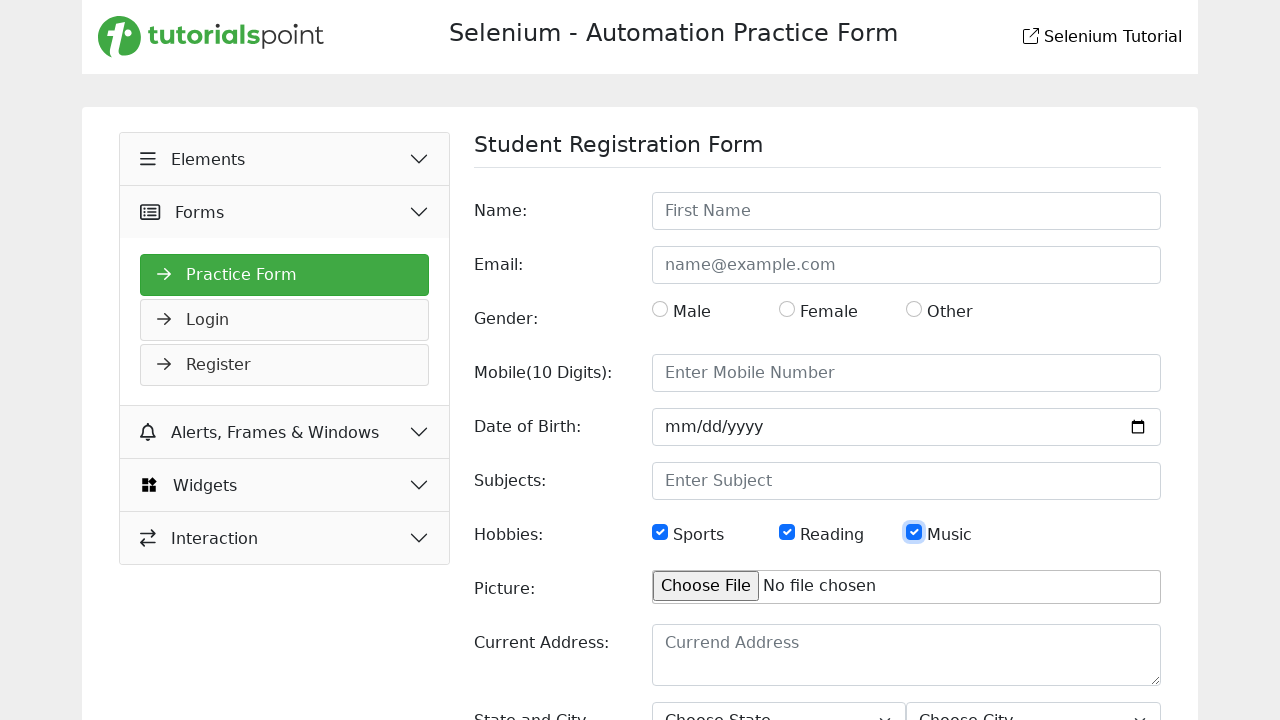

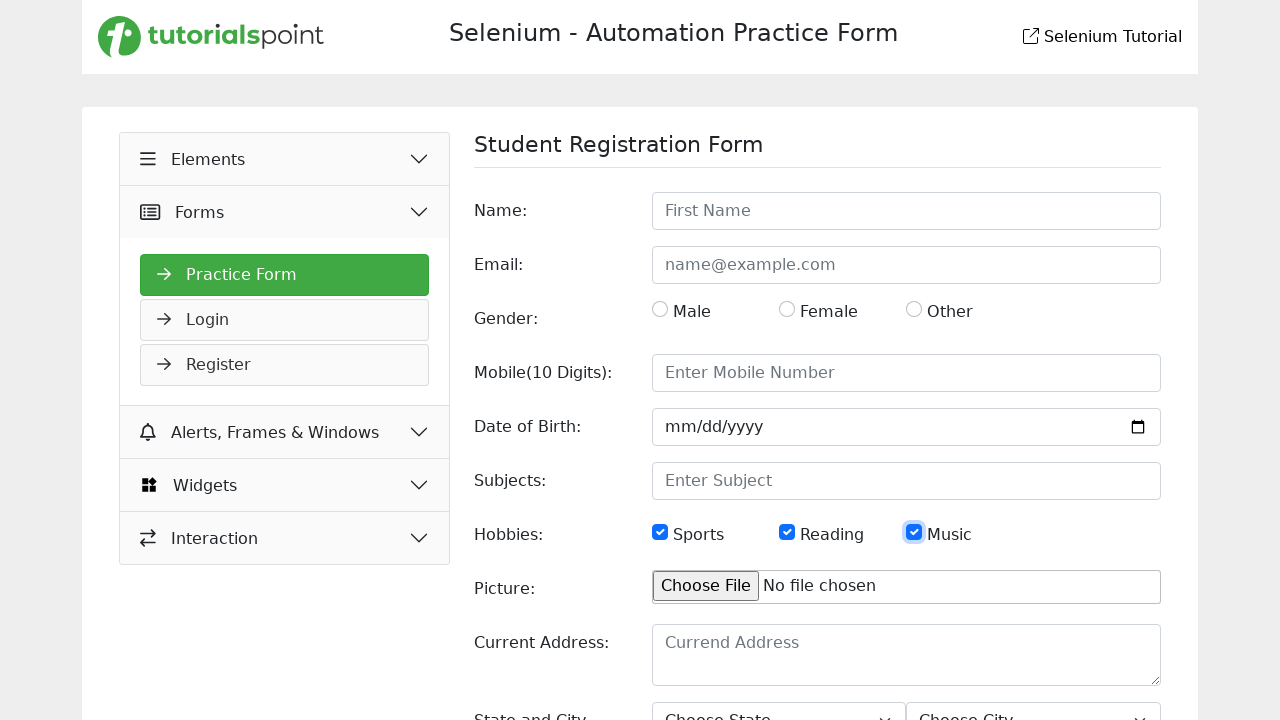